Tests JavaScript confirm alert handling by clicking the confirm button, accepting the alert, and verifying the result message

Starting URL: https://the-internet.herokuapp.com/javascript_alerts

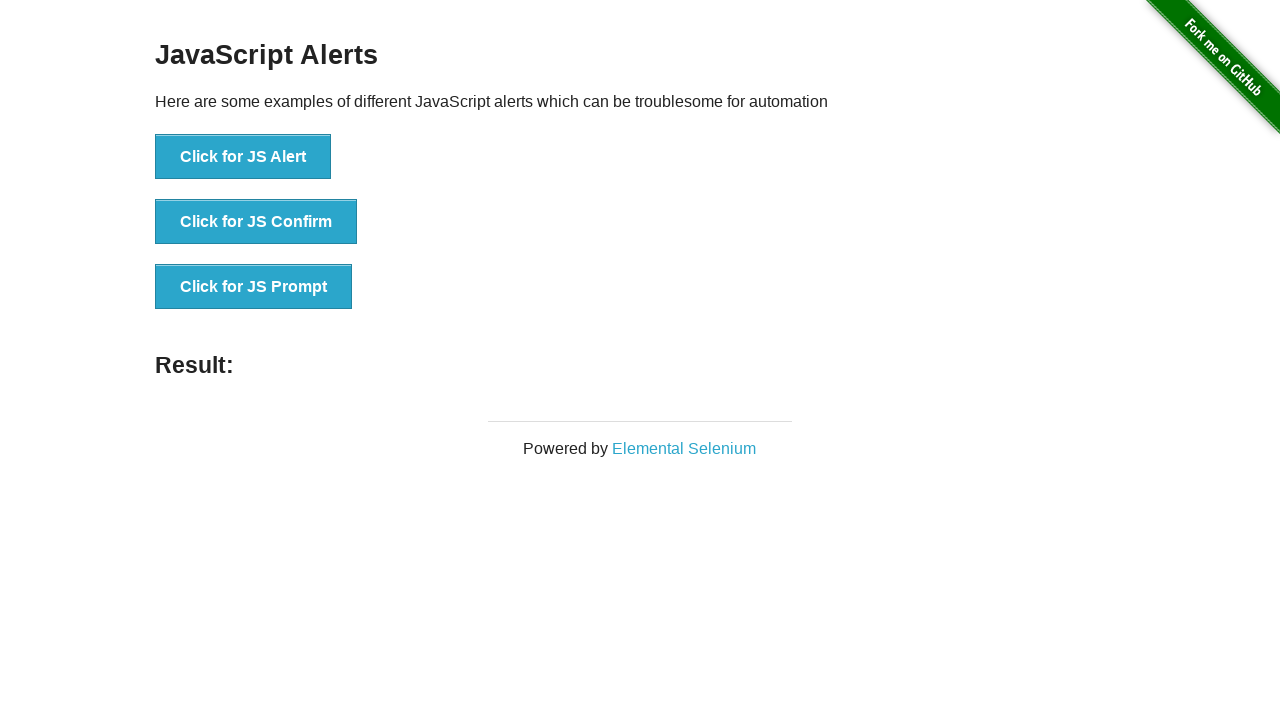

Set up dialog handler to accept the confirm alert
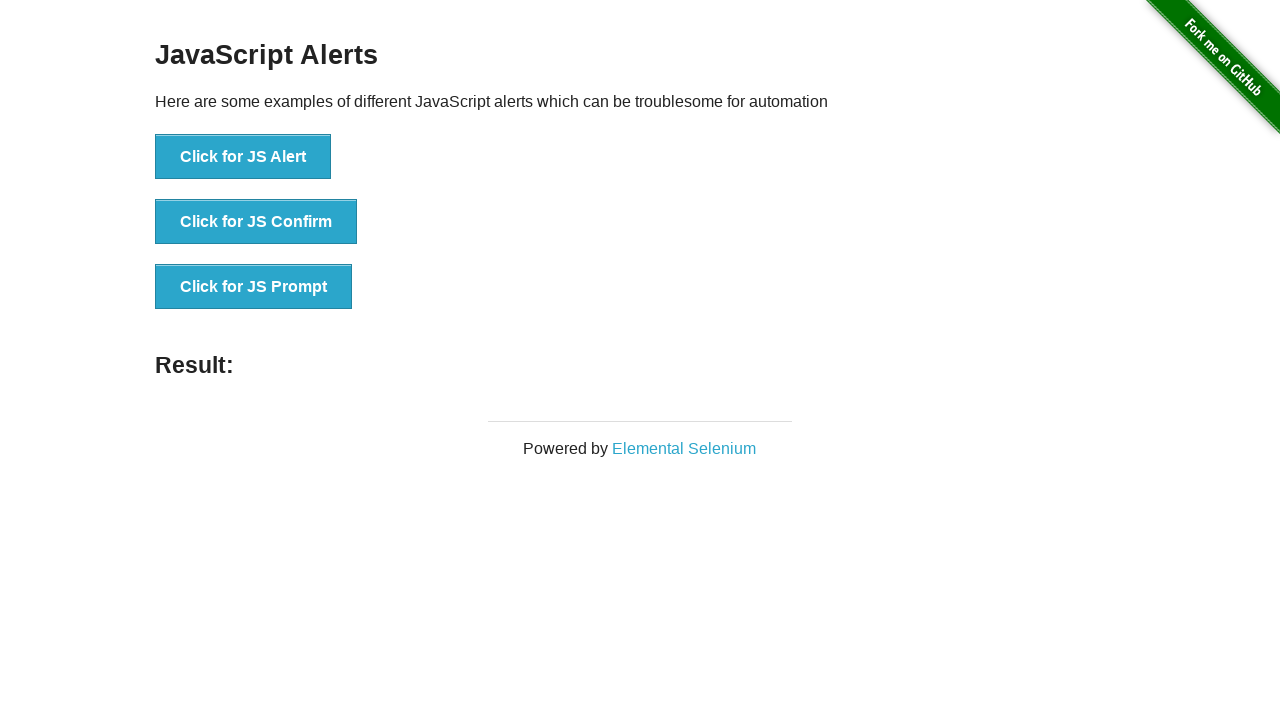

Clicked the confirm alert button at (256, 222) on xpath=//button[@onclick='jsConfirm()']
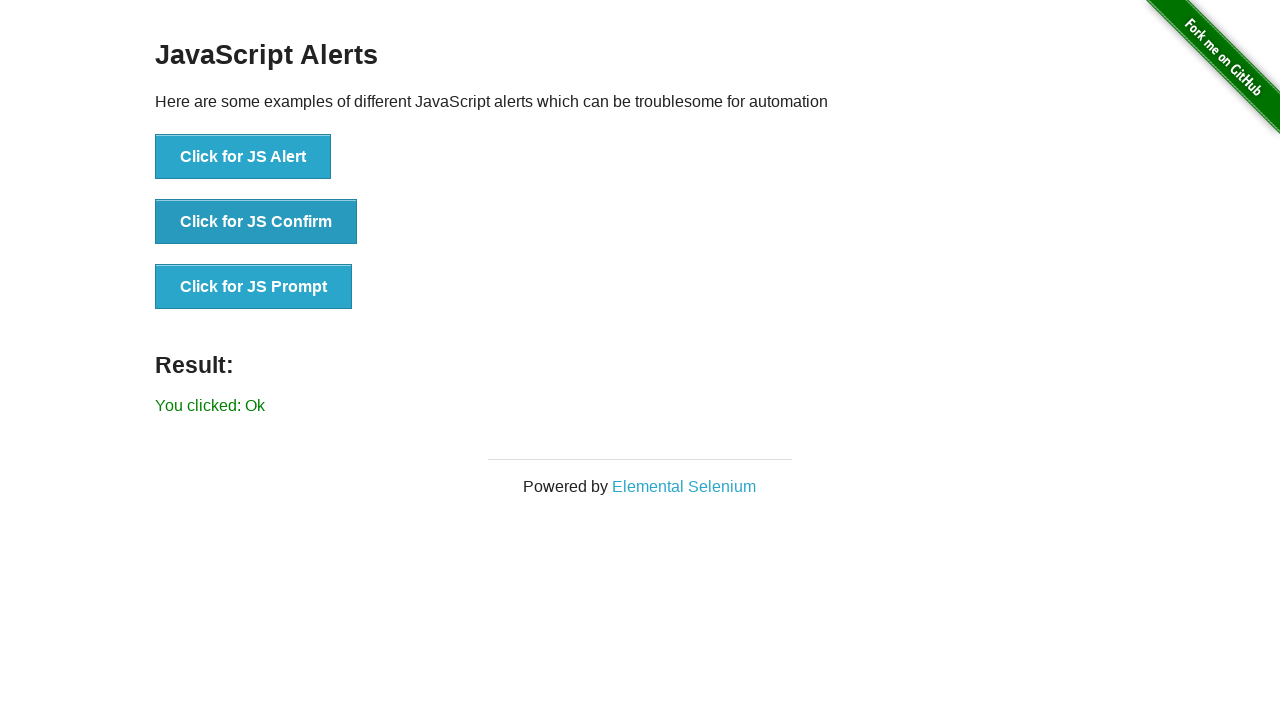

Retrieved result text from page
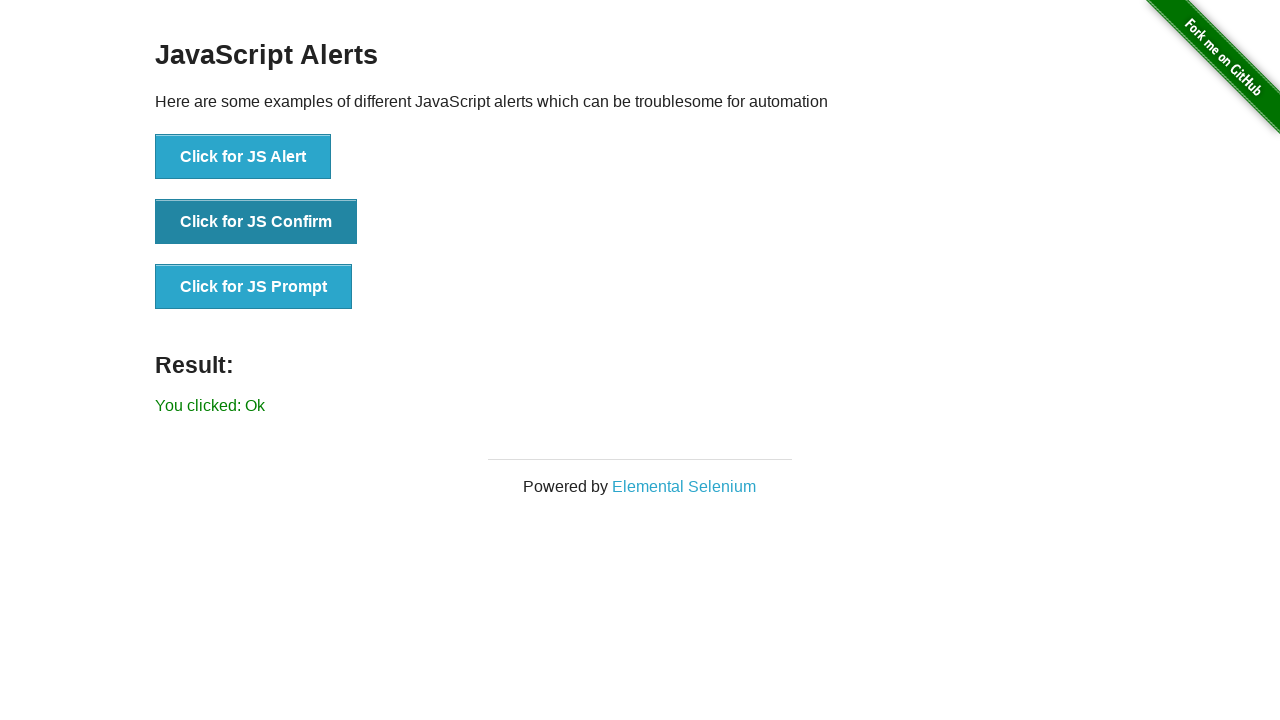

Verified result message is 'You clicked: Ok'
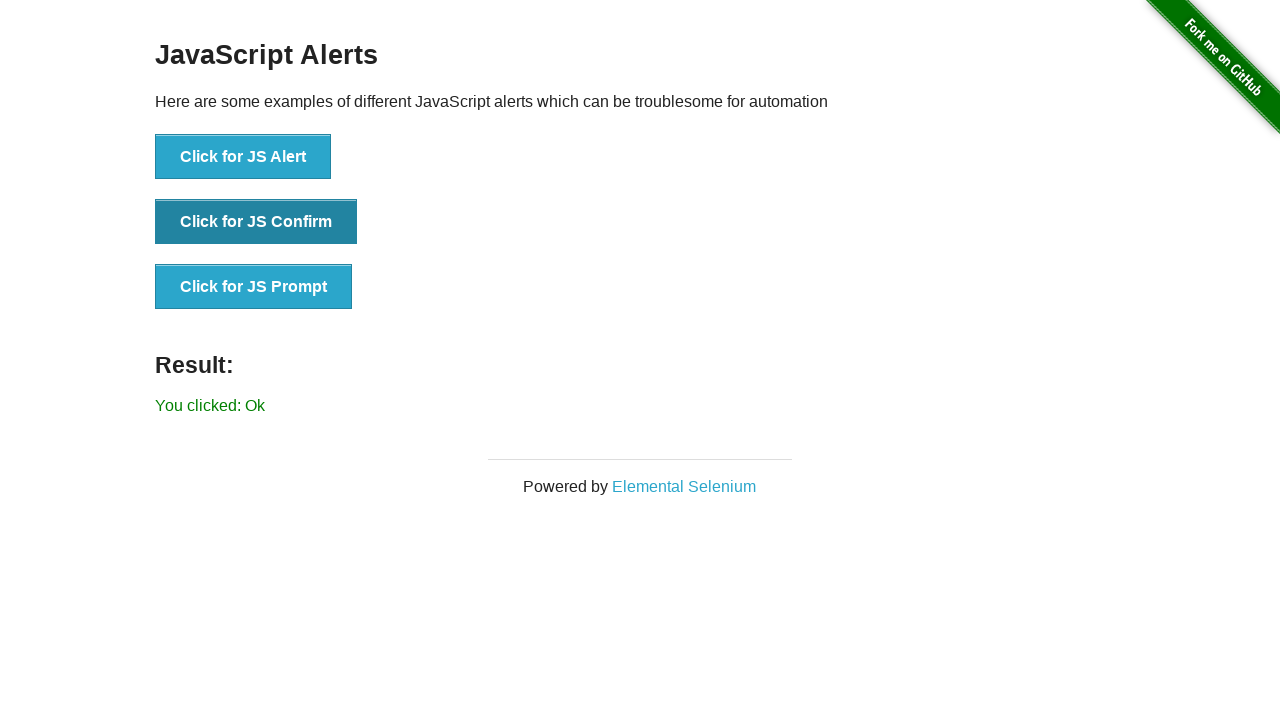

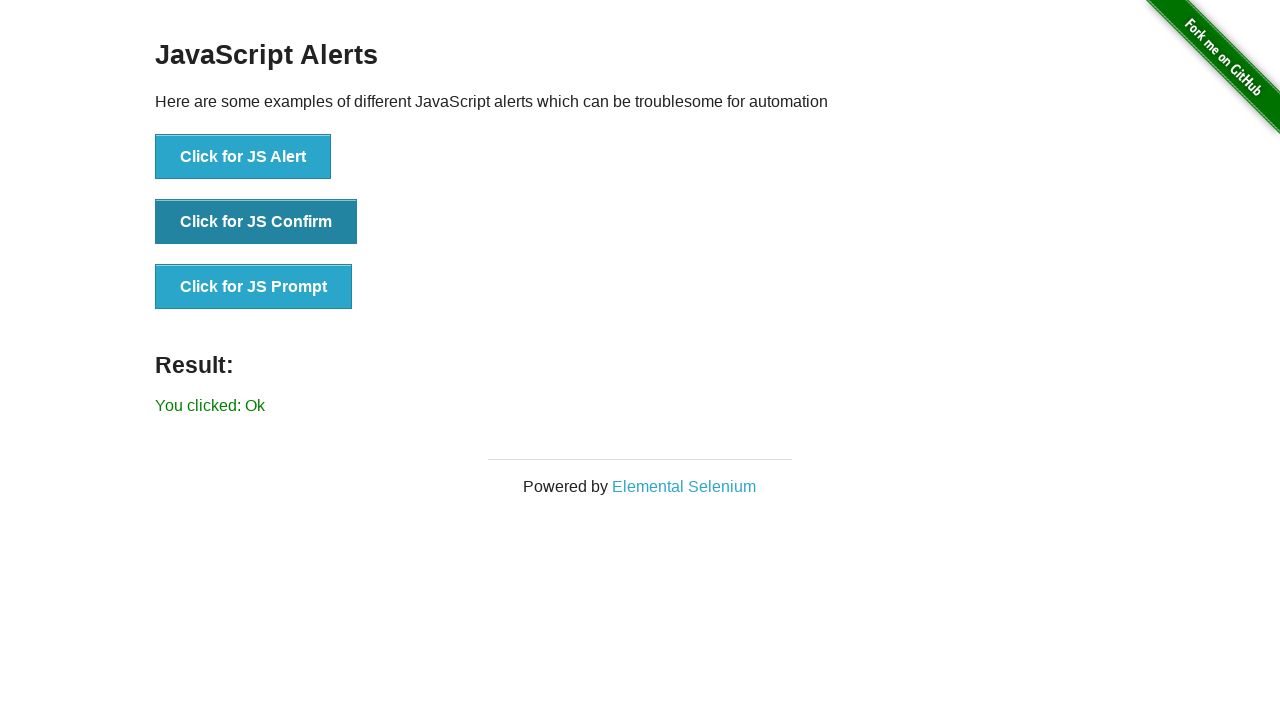